Tests that clicking the textbox gives it focus

Starting URL: https://artoftesting.com/samplesiteforselenium

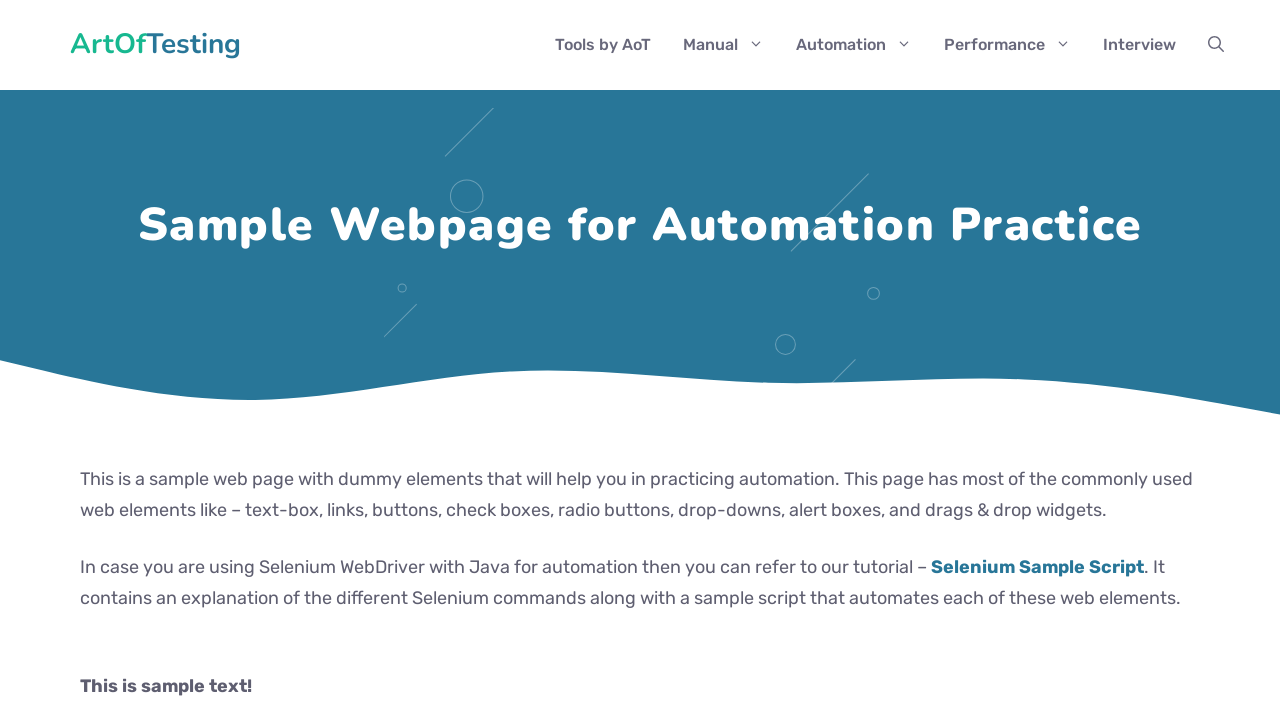

Clicked on the textbox with id 'fname' at (292, 361) on #fname
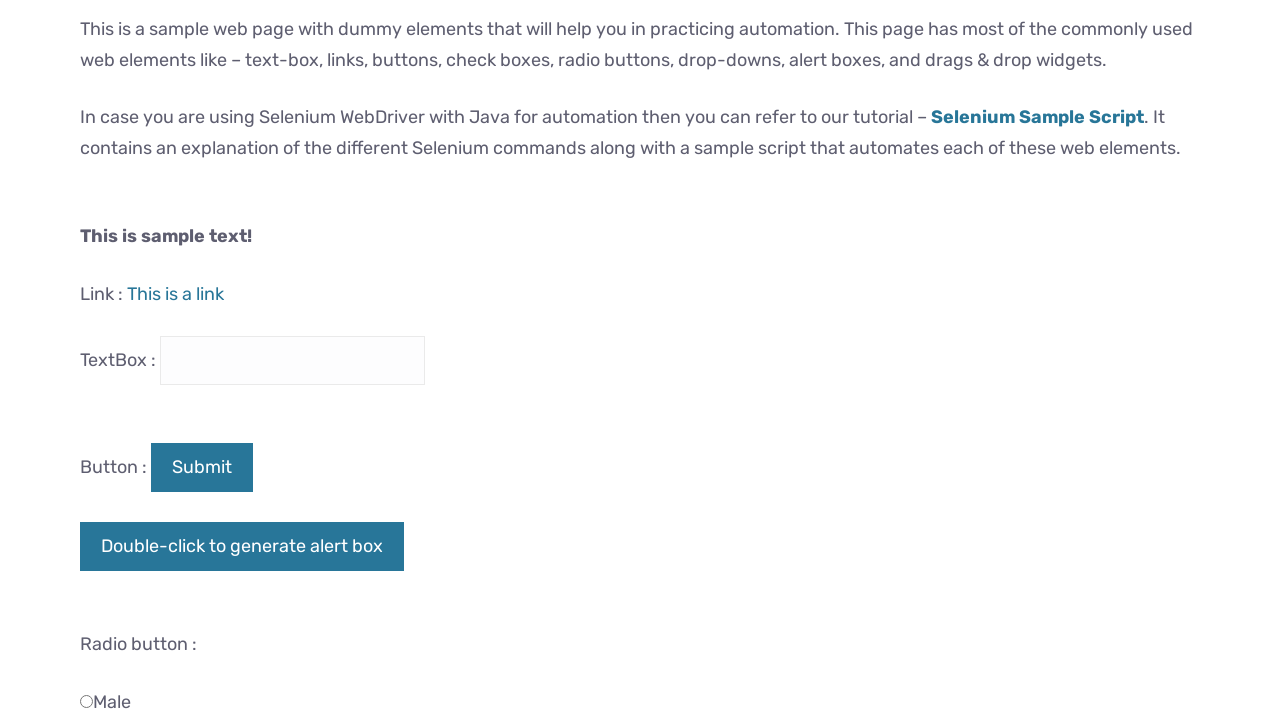

Evaluated if textbox is focused by checking document.activeElement
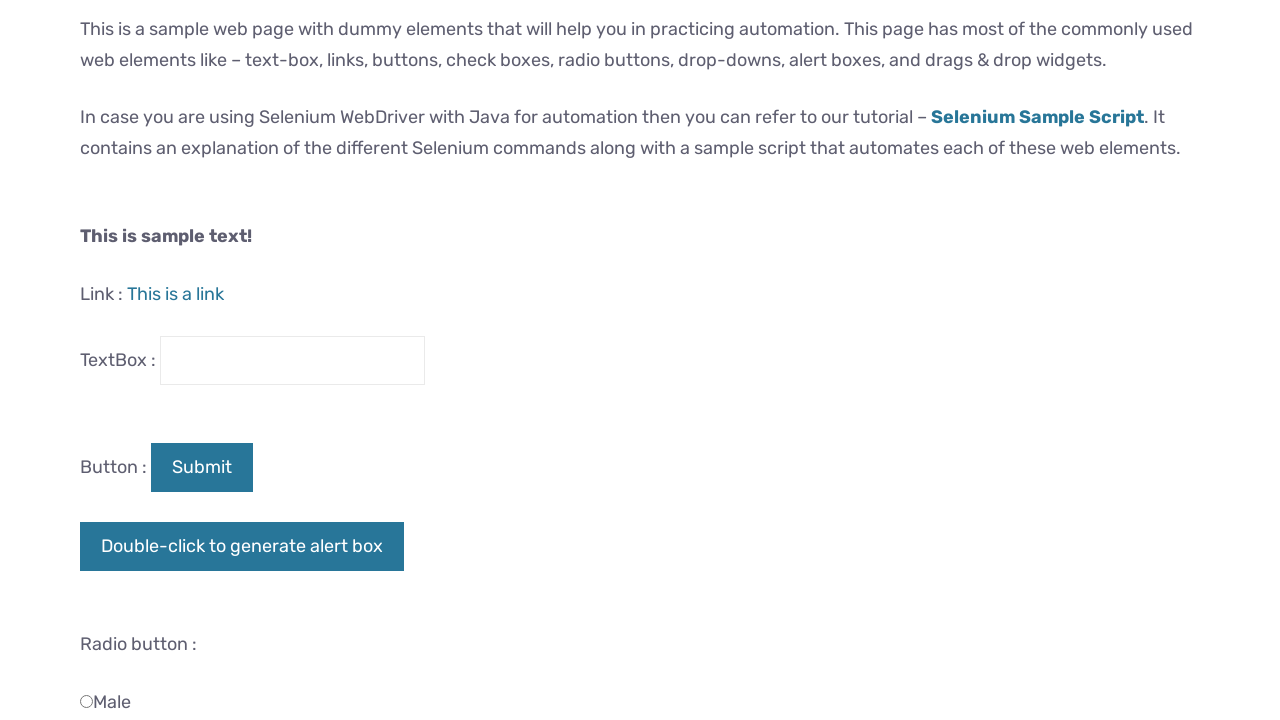

Assertion passed: textbox is focused
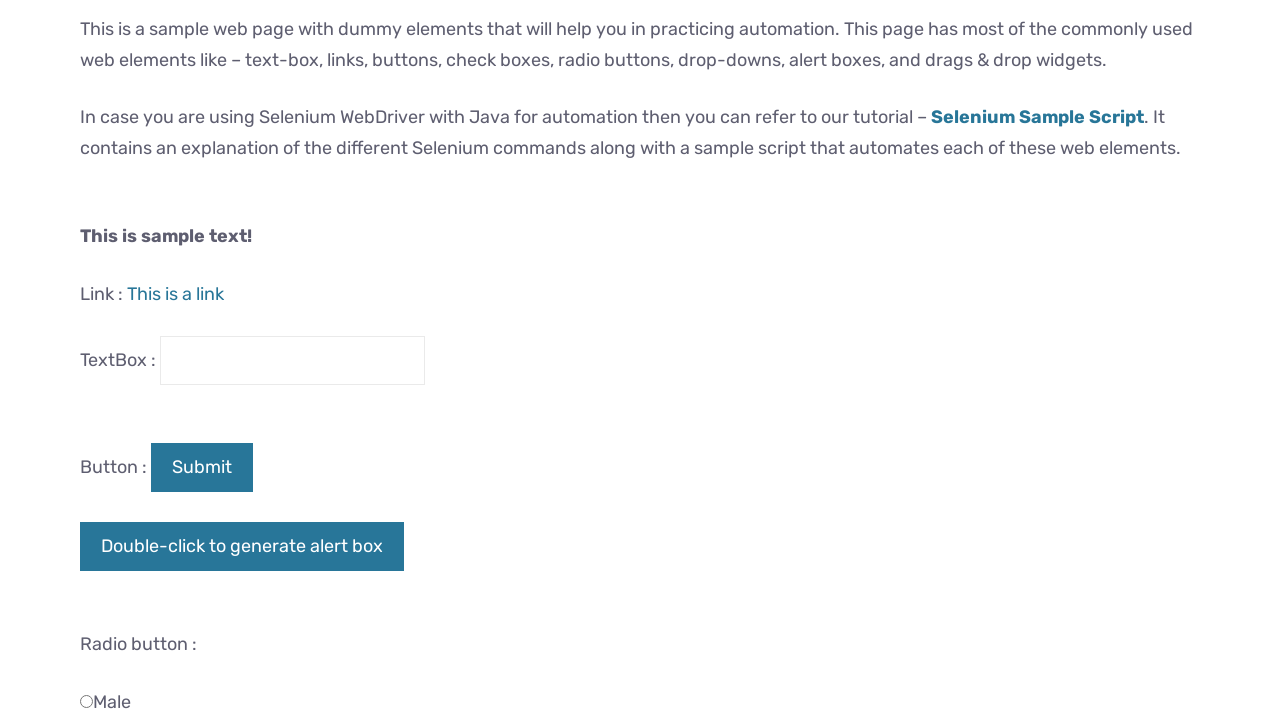

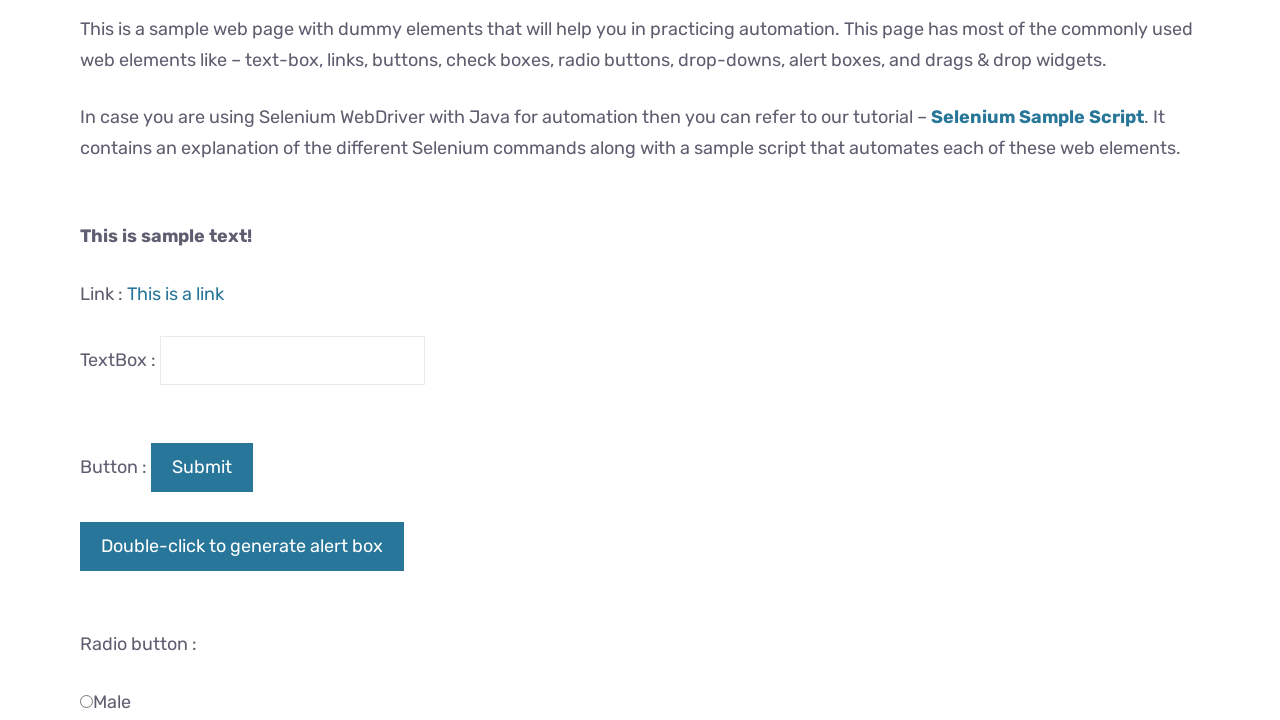